Navigates to the Demoblaze store homepage and waits for product listings to load, verifying that product elements are present on the page.

Starting URL: https://demoblaze.com/index.html

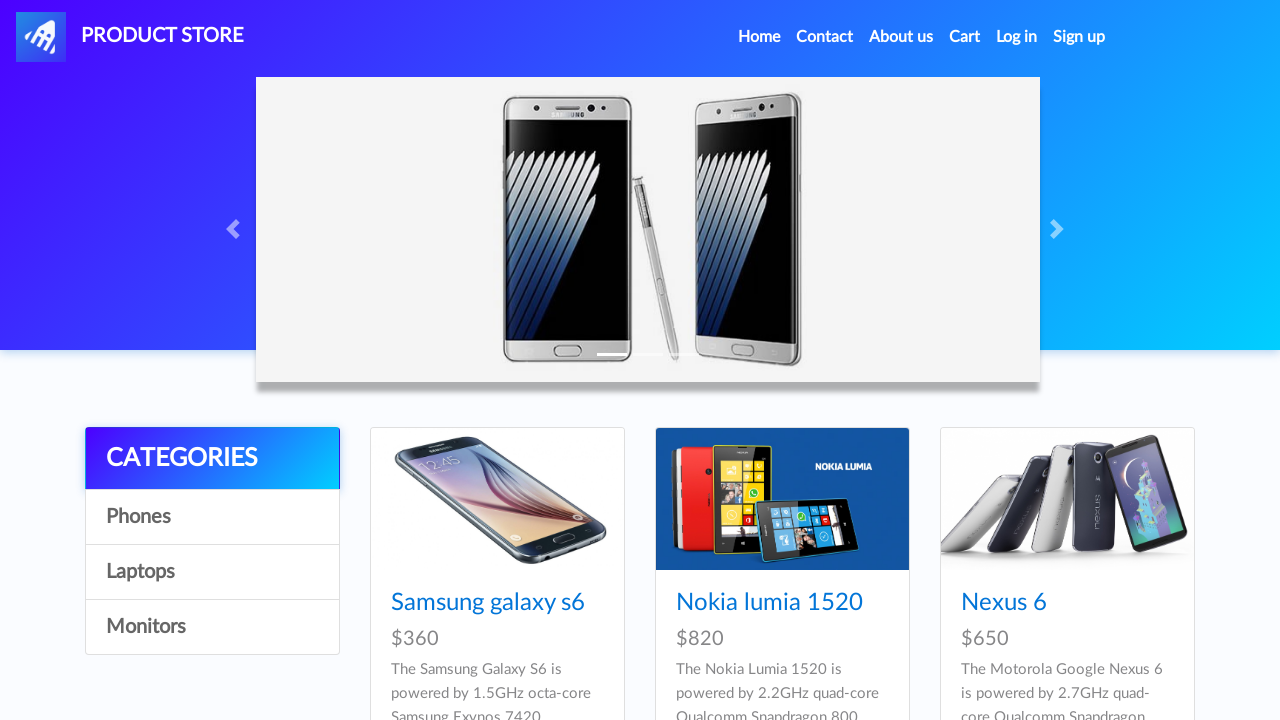

Navigated to Demoblaze store homepage
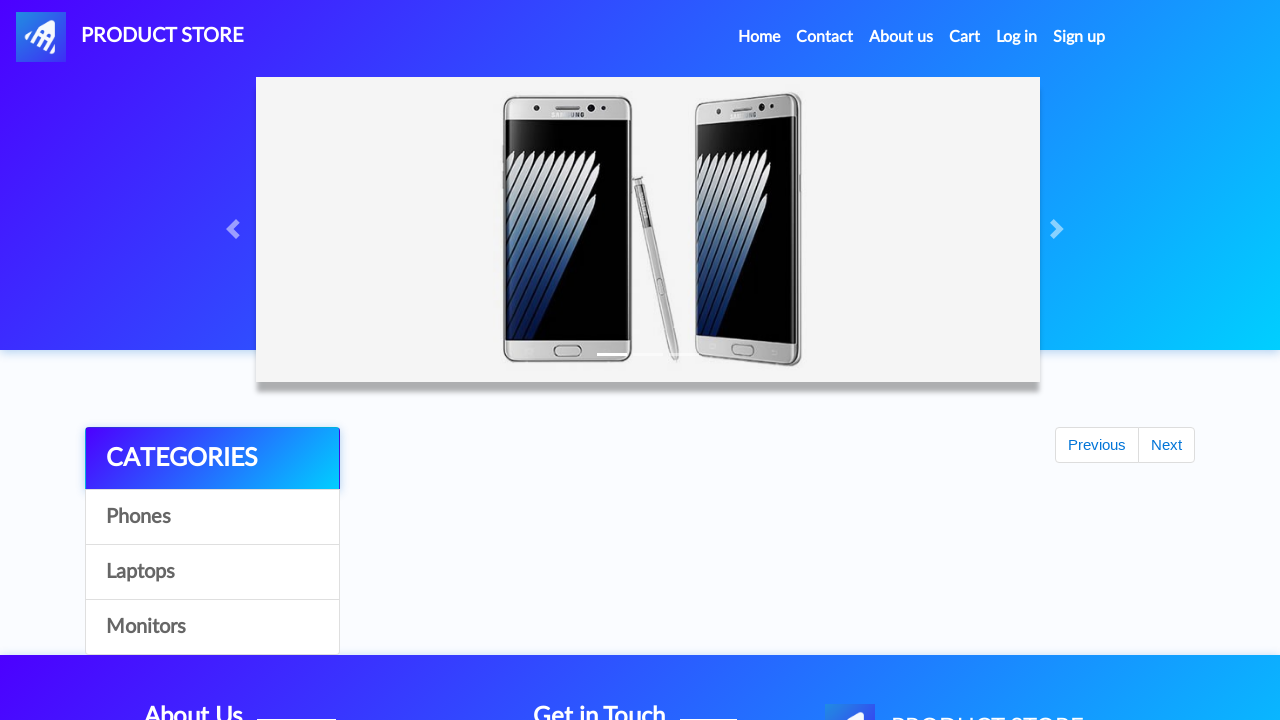

Waited for product listings to load
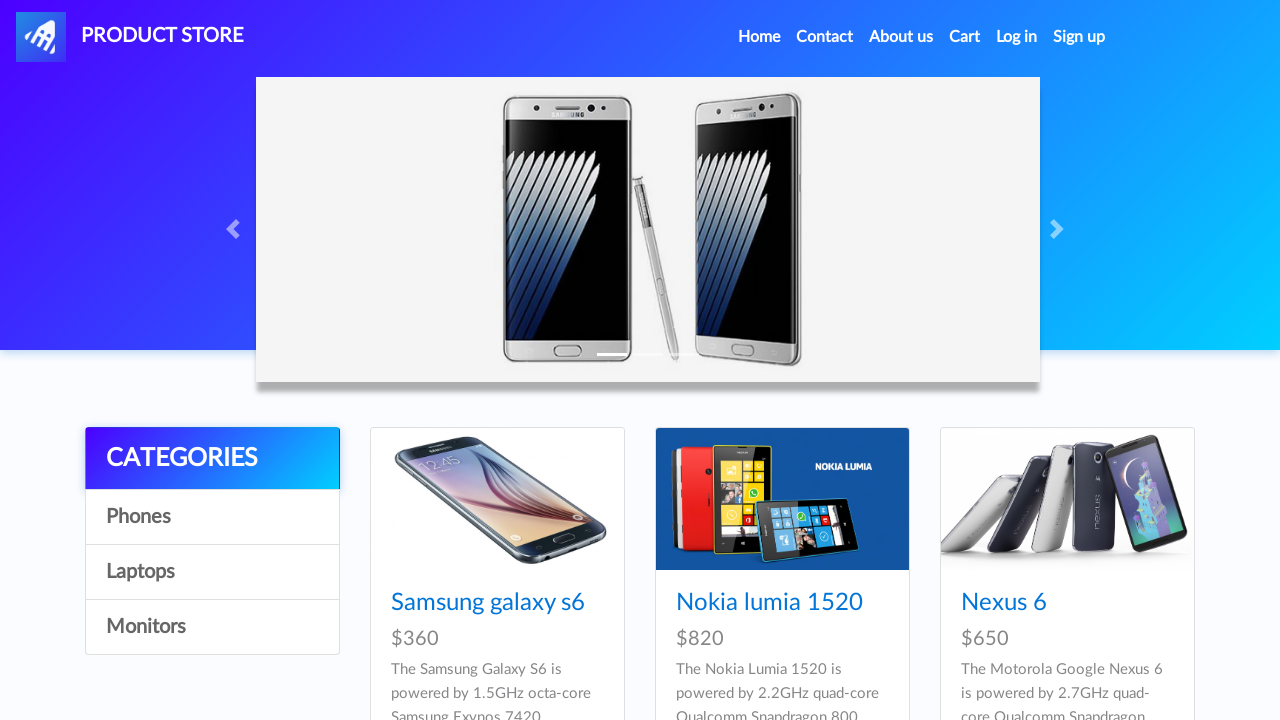

Located all product elements on the page
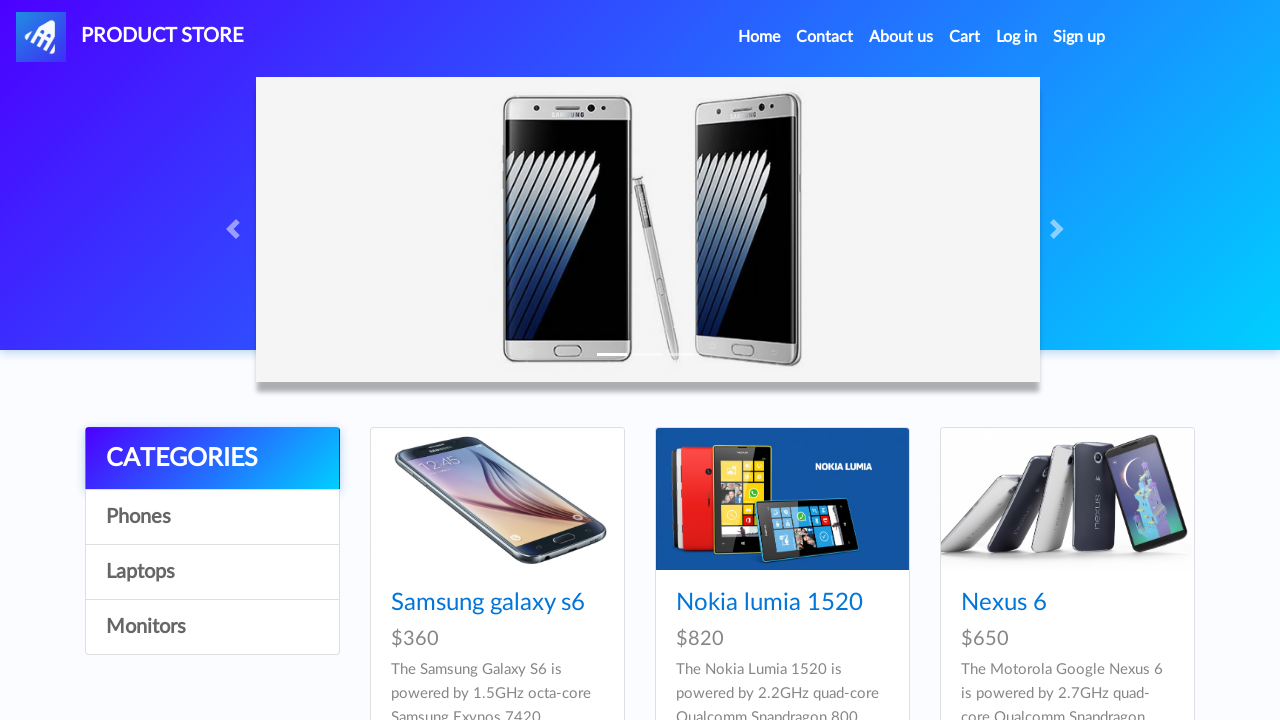

Verified that 9 product elements are present on the page
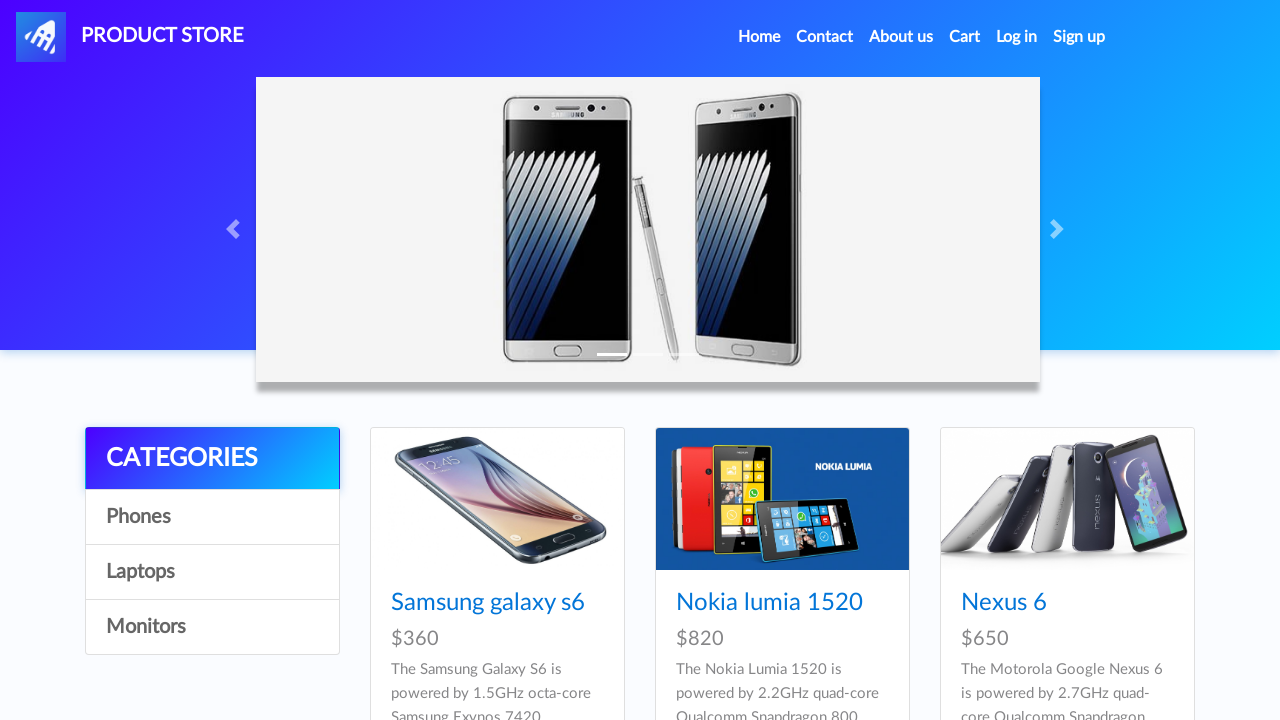

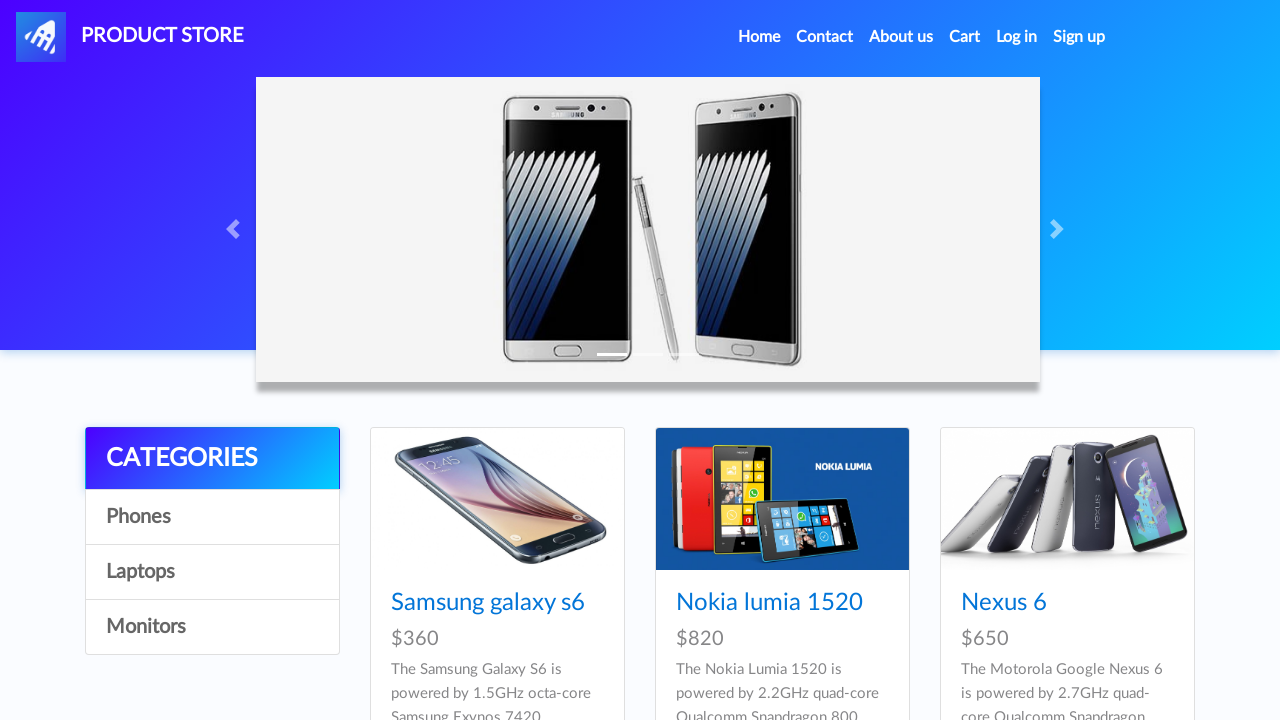